Navigates to EMI calculator website and enters a loan amount in the interest field

Starting URL: https://emicalculator.net

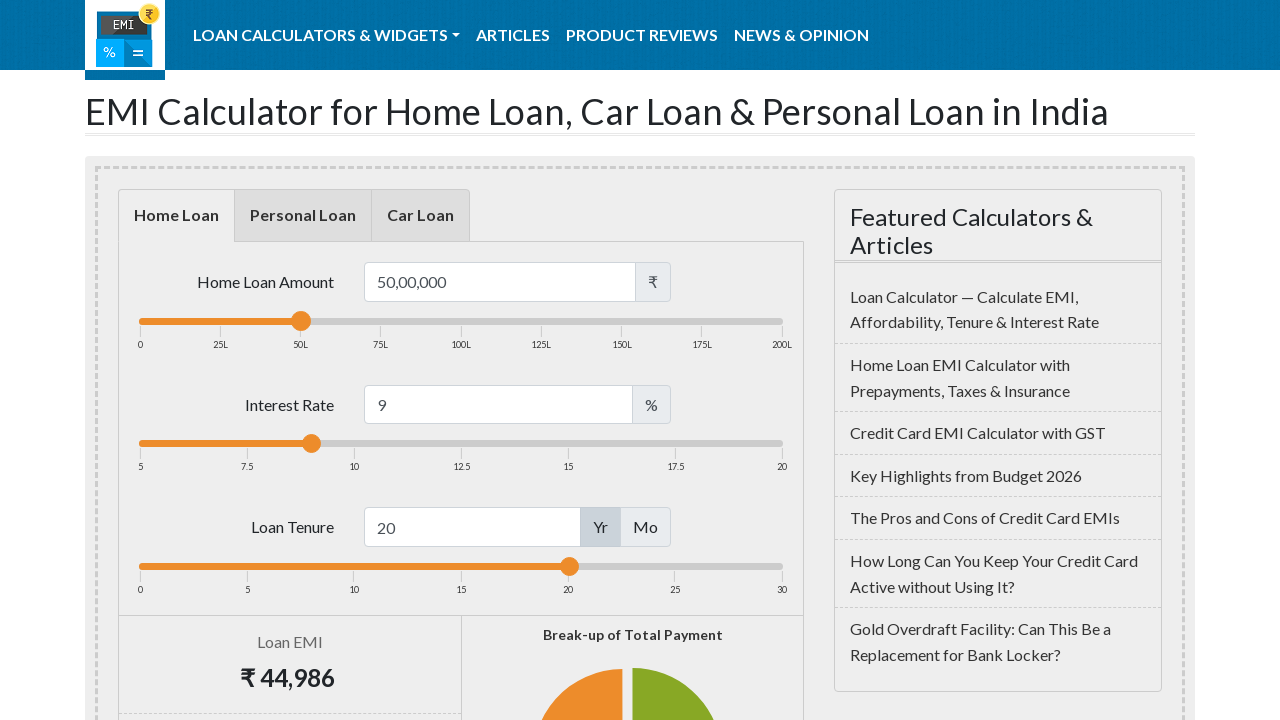

Waited for loan interest field to be visible
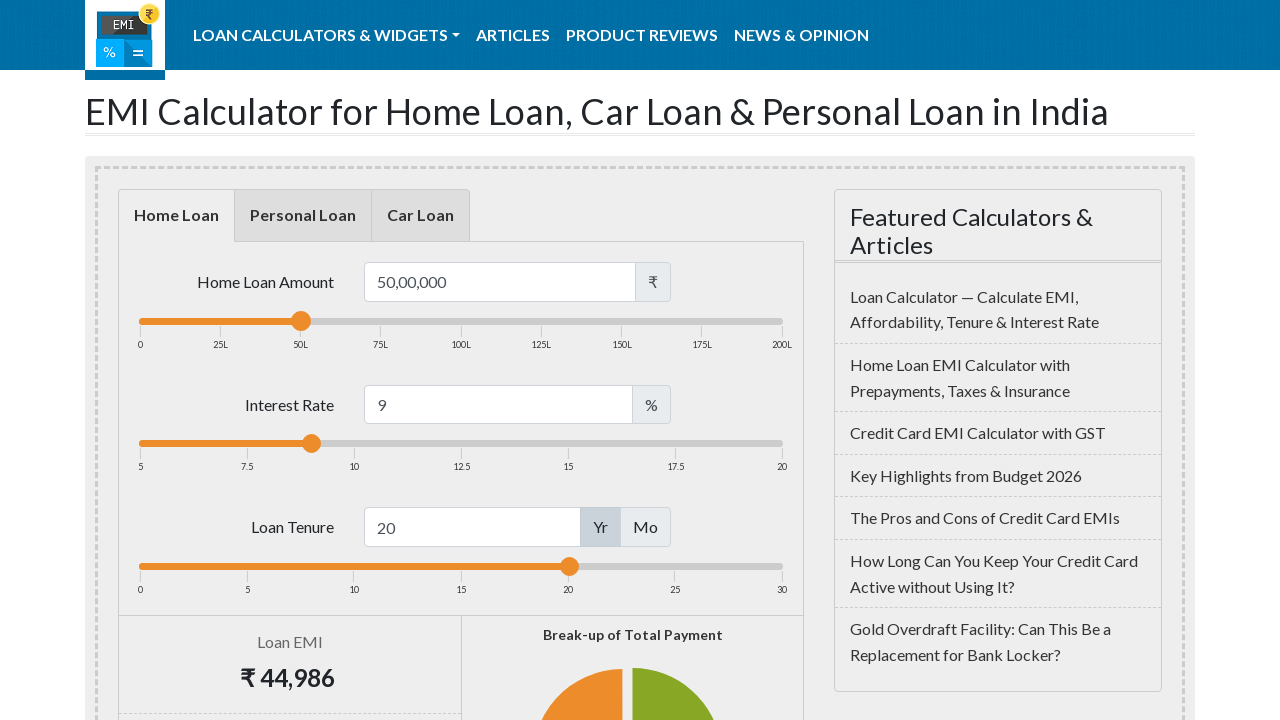

Cleared the loan interest field on #loaninterest
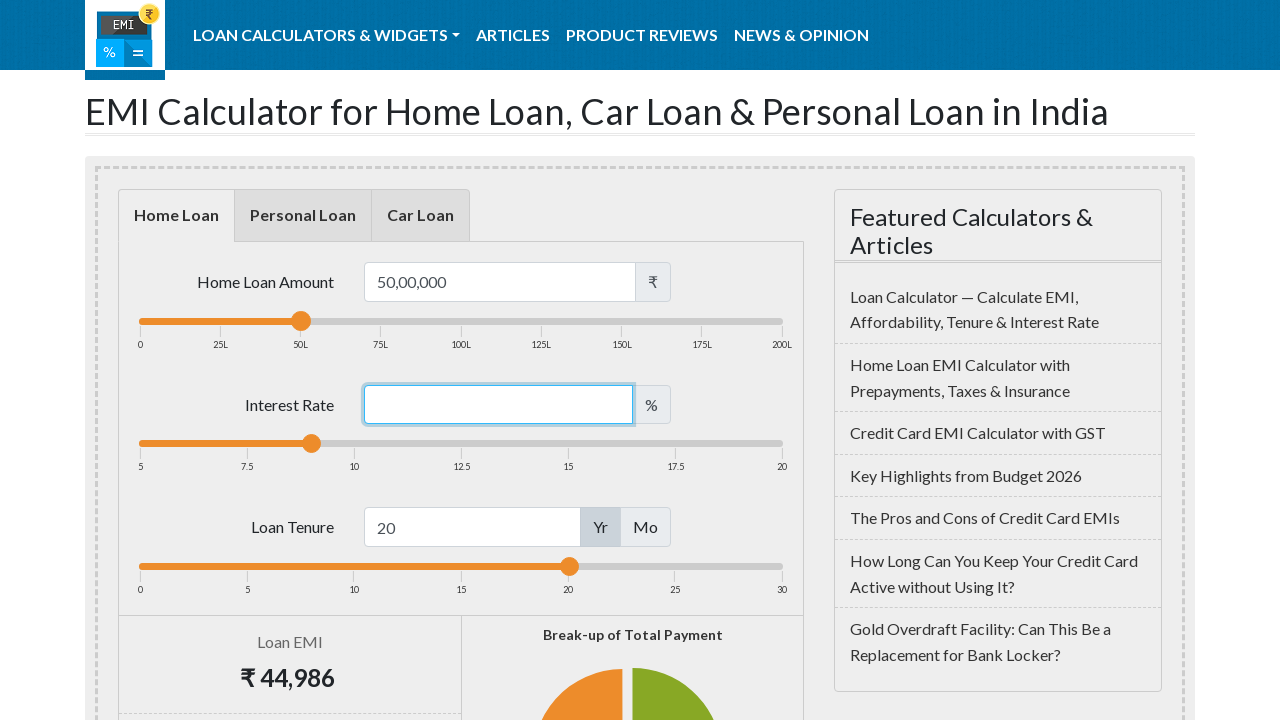

Entered loan amount '75,00,000' in the interest field on #loaninterest
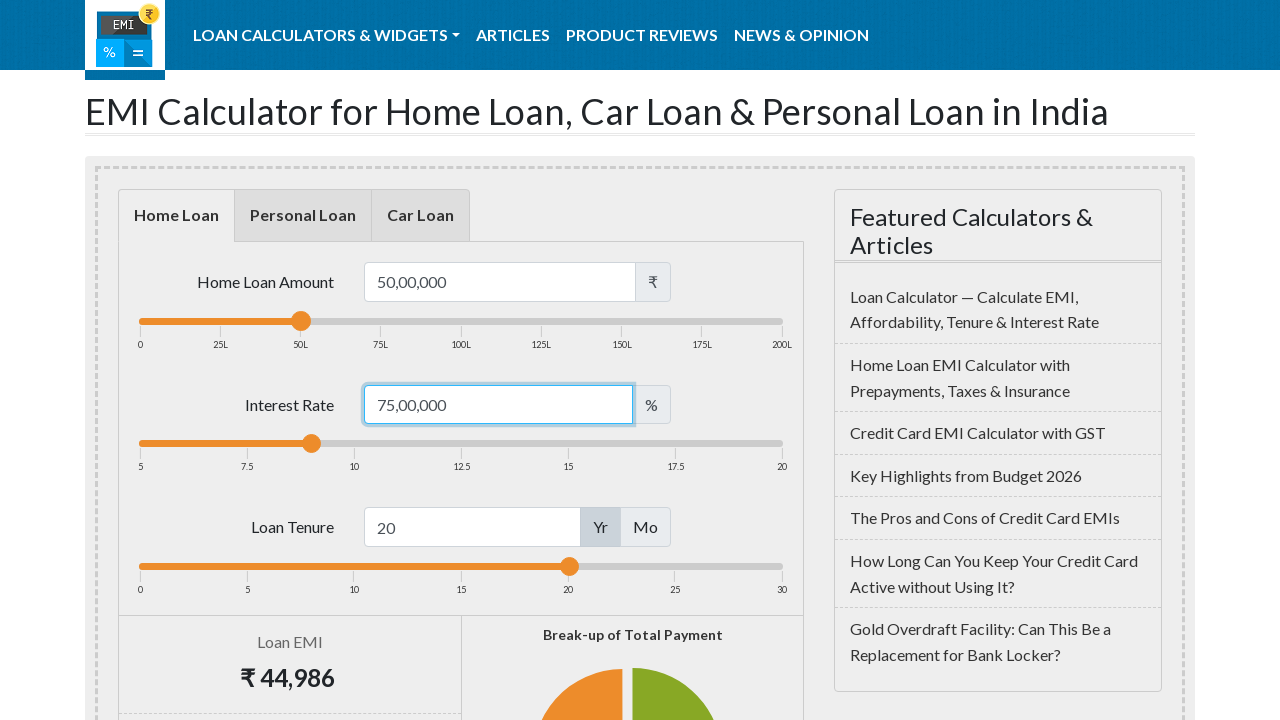

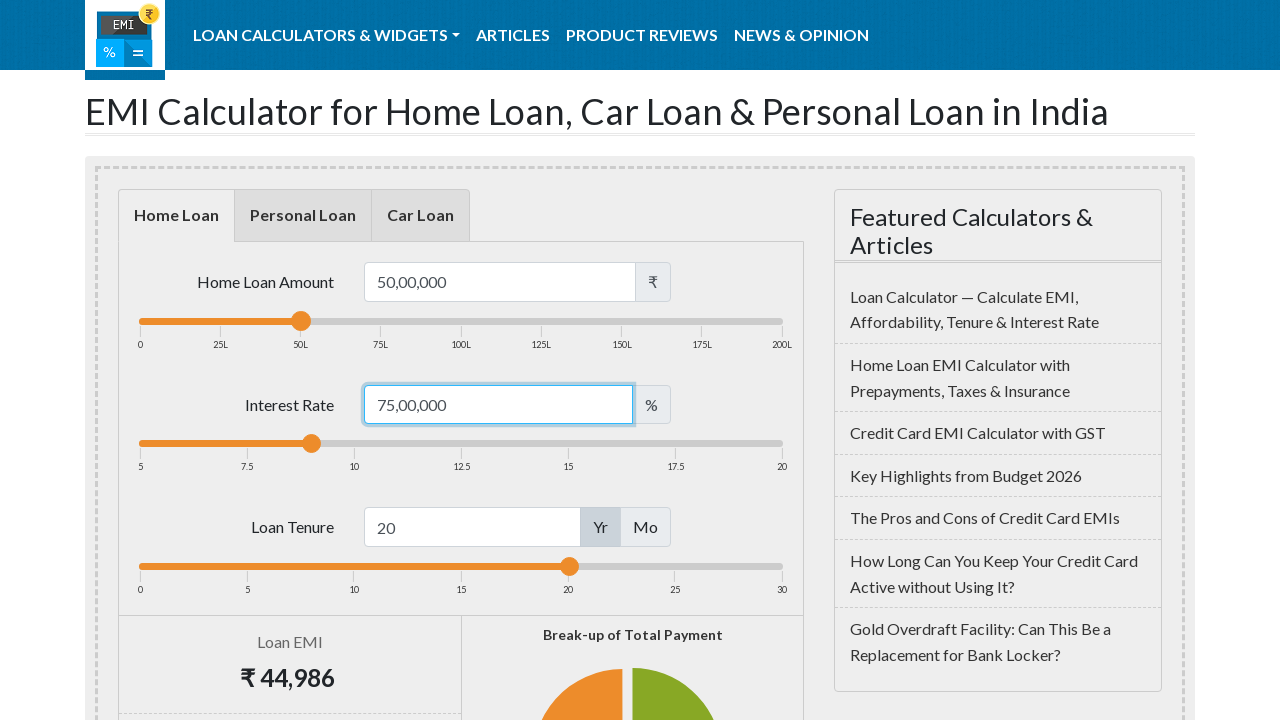